Tests clicking the "Get started" link on Playwright website and verifies navigation to the intro page

Starting URL: https://playwright.dev/

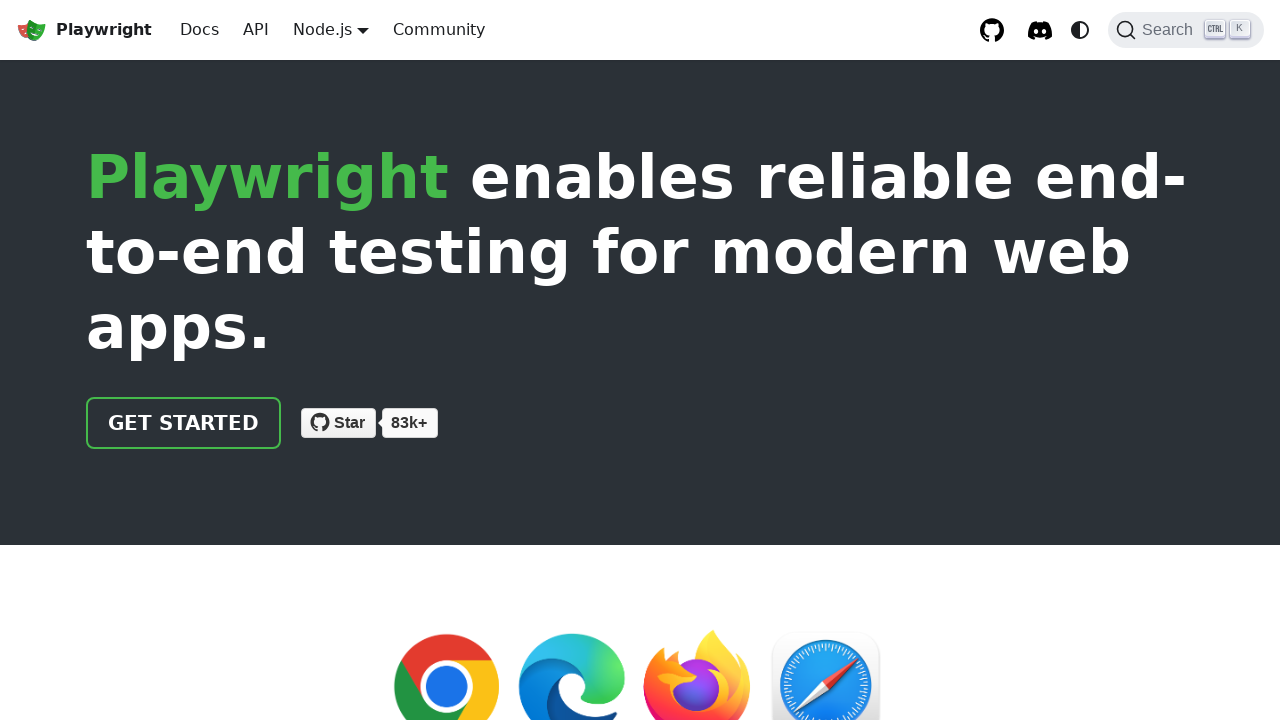

Clicked the 'Get started' link on Playwright website at (184, 423) on internal:role=link[name="Get started"i]
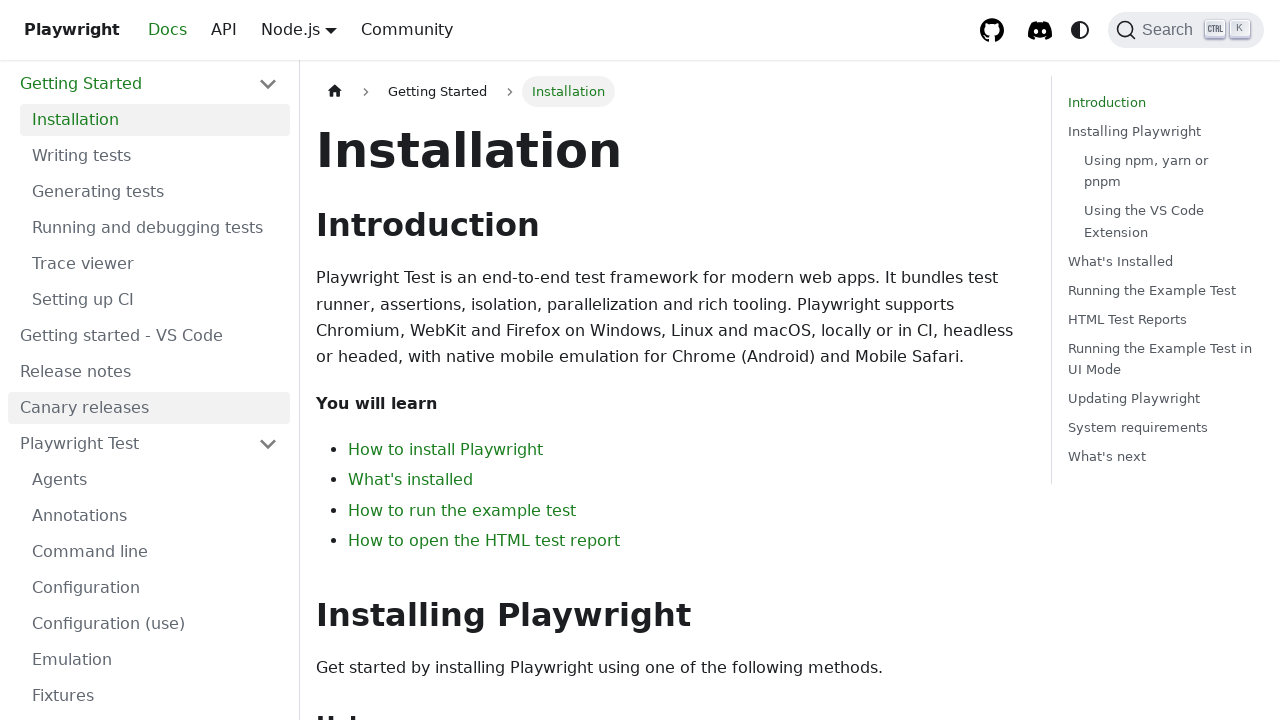

Navigated to intro page and URL verified
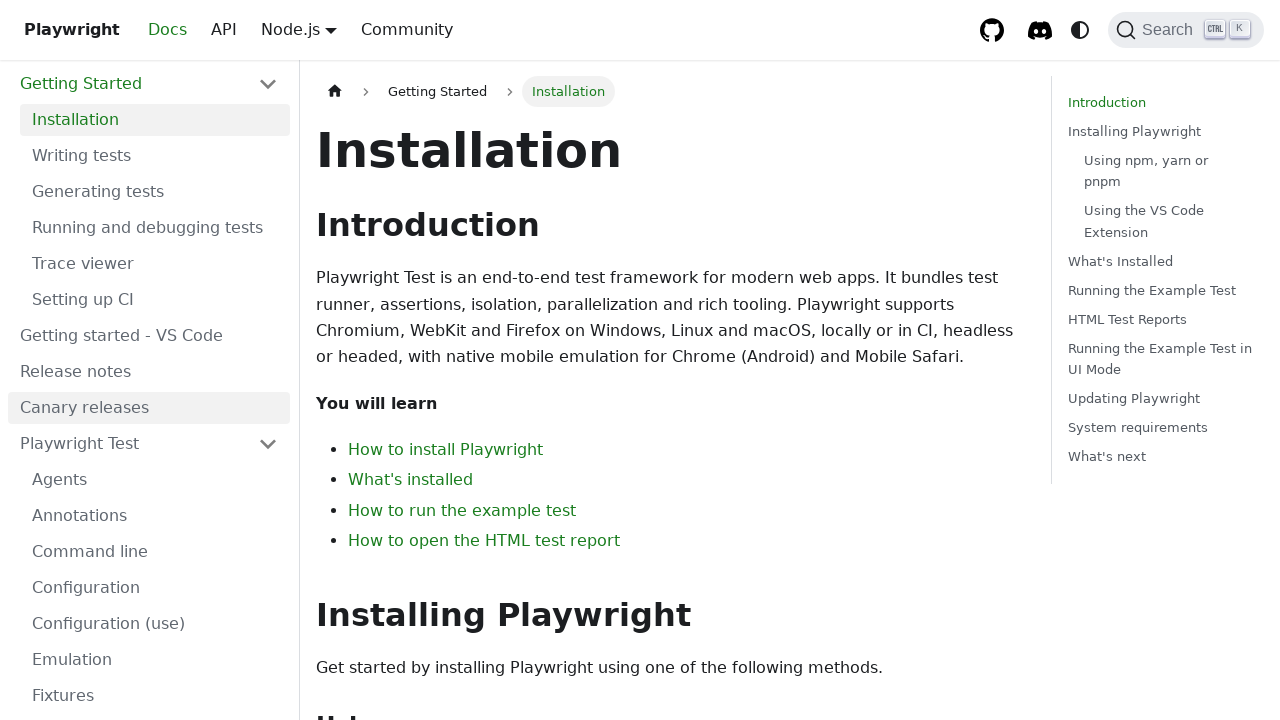

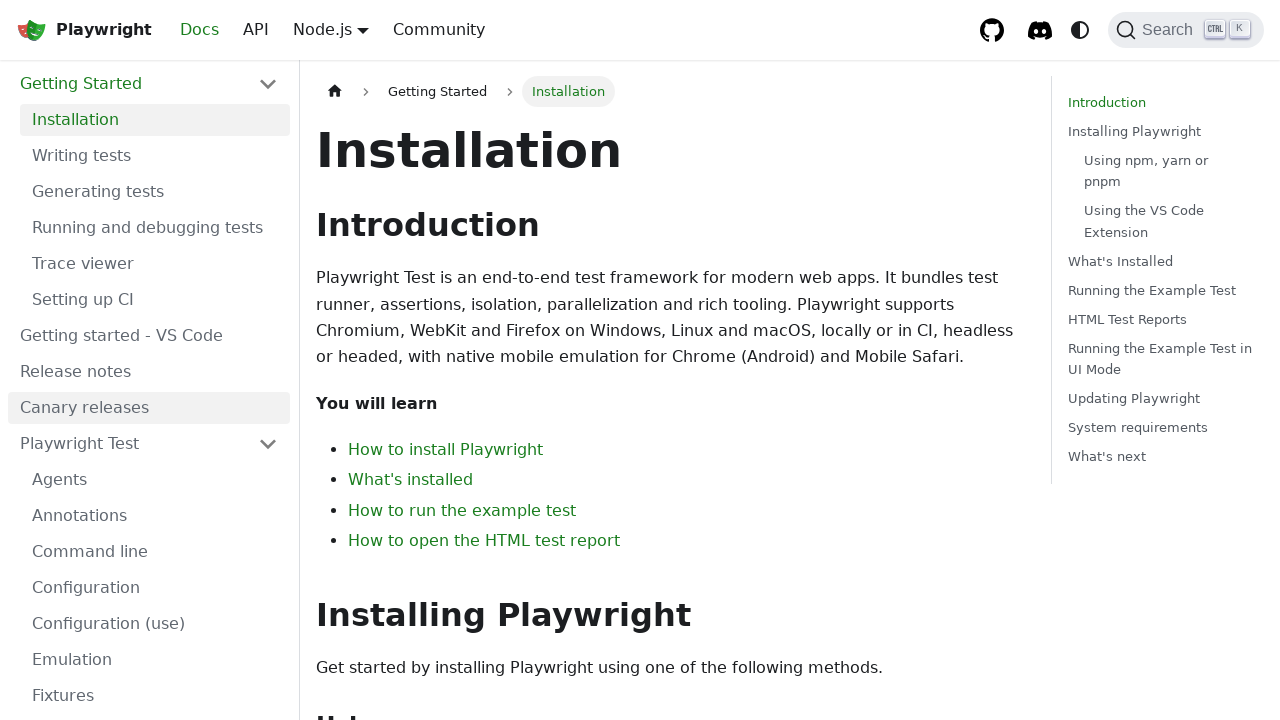